Tests number validation by entering a valid number (64), submitting, and handling the alert popup showing square root result

Starting URL: https://kristinek.github.io/site/tasks/enter_a_number

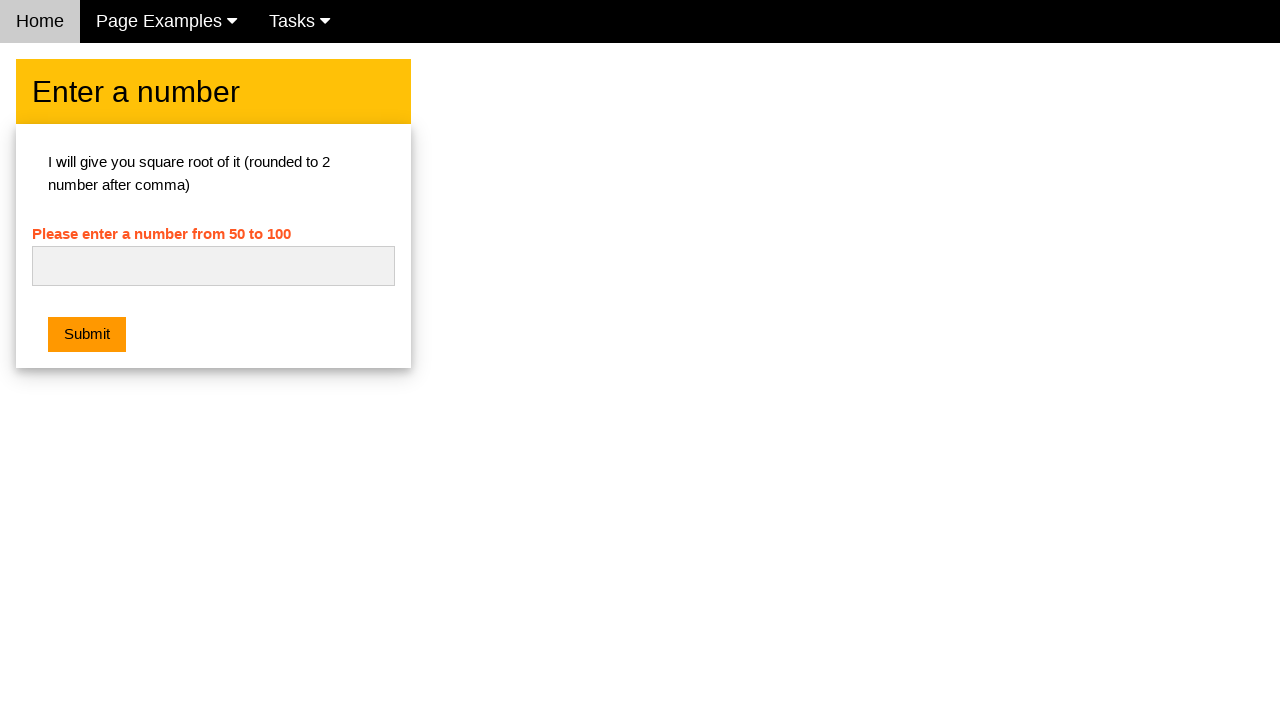

Filled number input field with valid number '64' on #numb
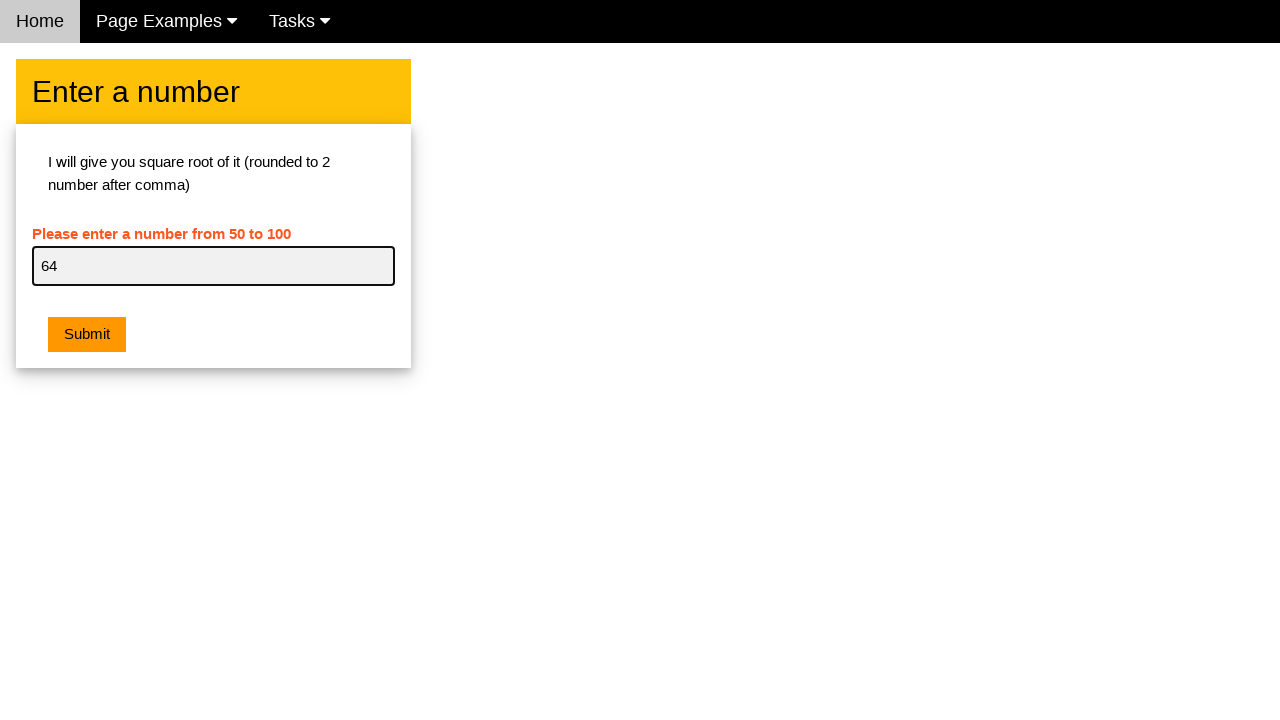

Clicked submit button at (87, 335) on .w3-orange
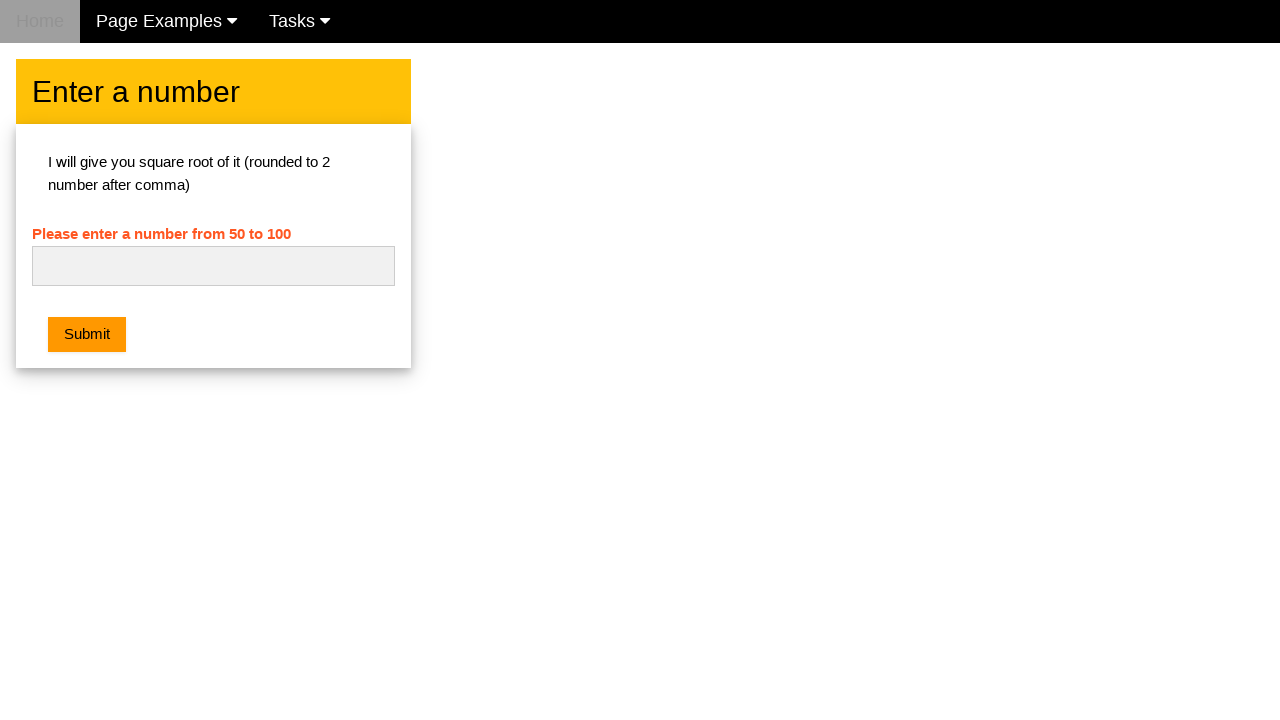

Alert dialog handled - accepted dialog showing square root result
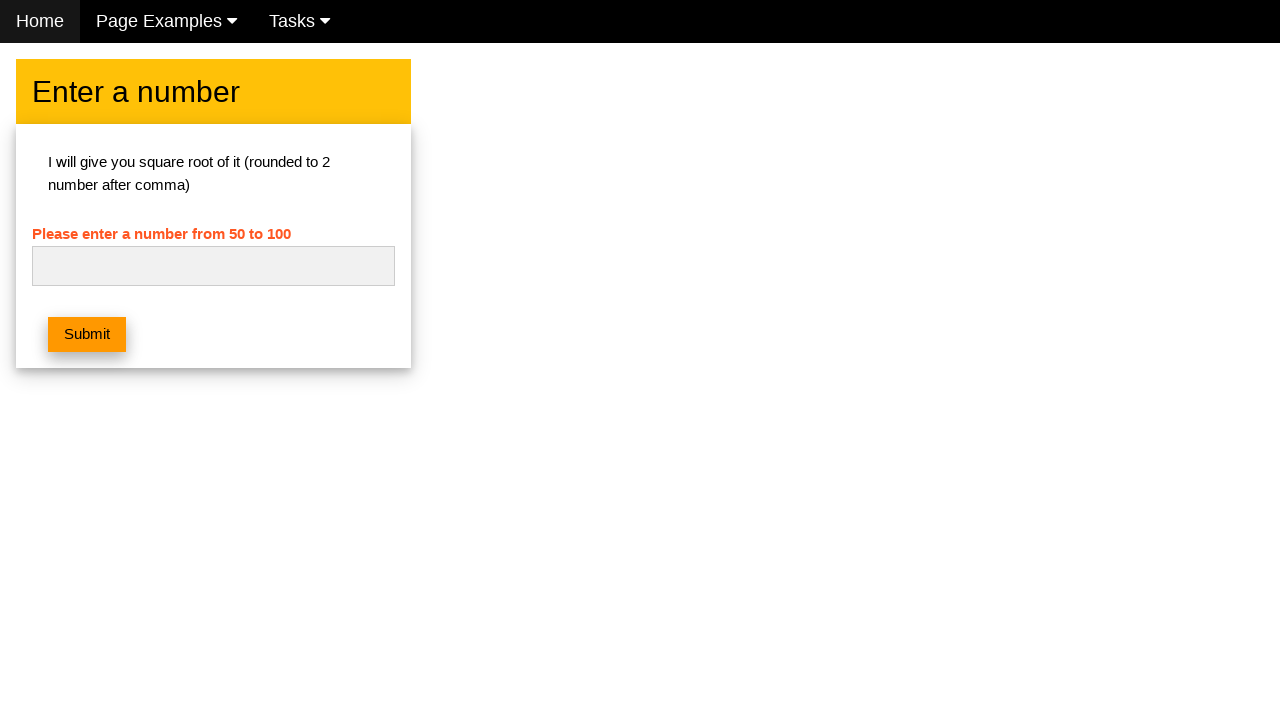

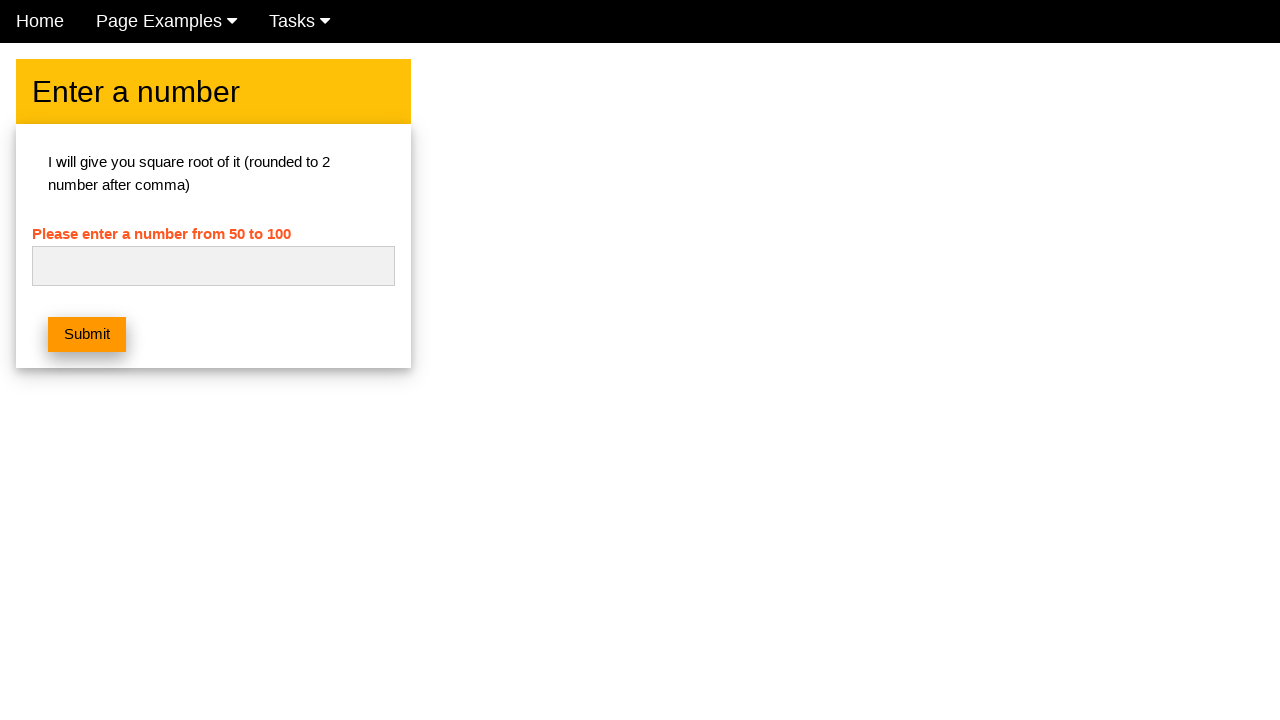